Tests that toggle-all checkbox updates state when individual items are completed or cleared

Starting URL: https://todo-app.serenity-js.org/#/

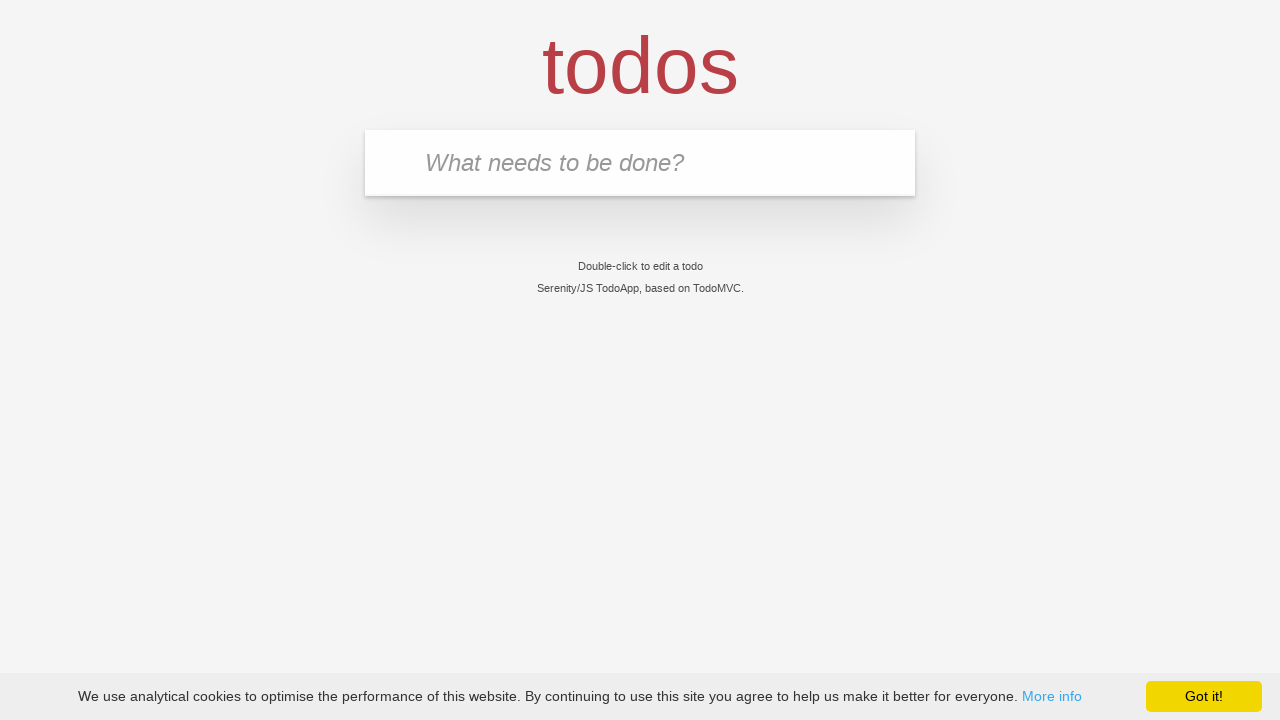

Filled new-todo field with 'buy some cheese' on .new-todo
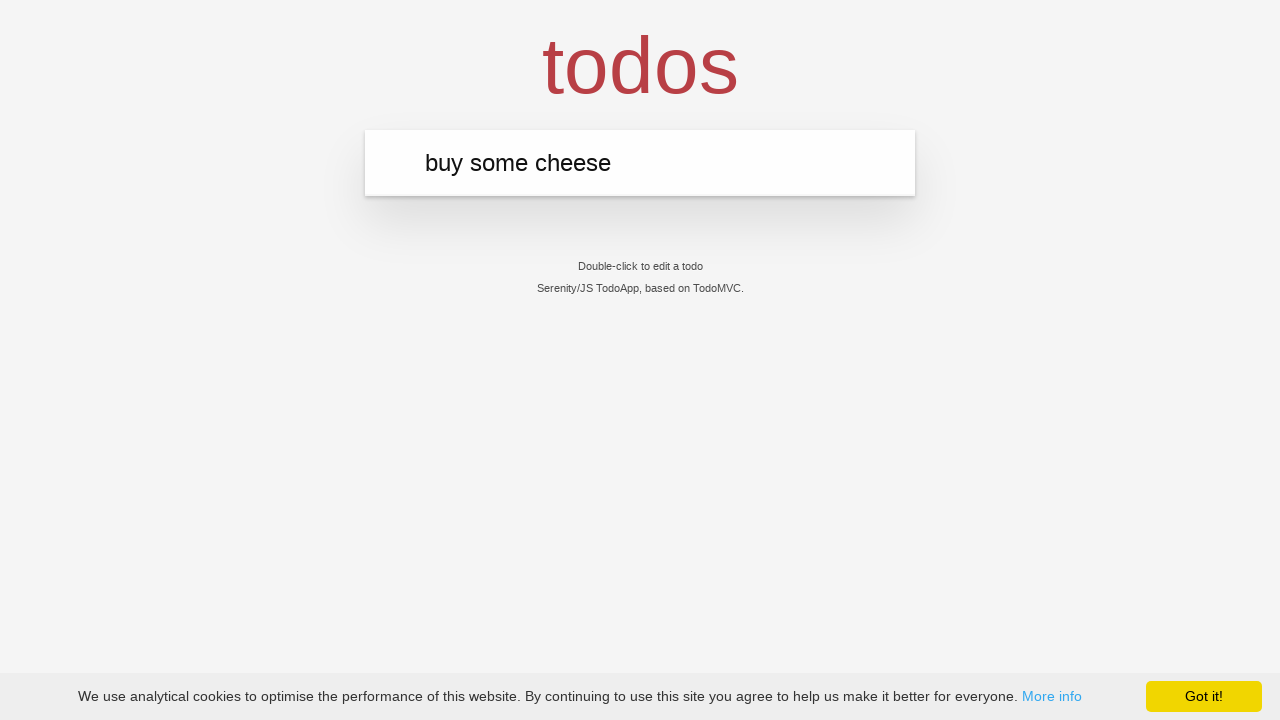

Pressed Enter to create first todo item on .new-todo
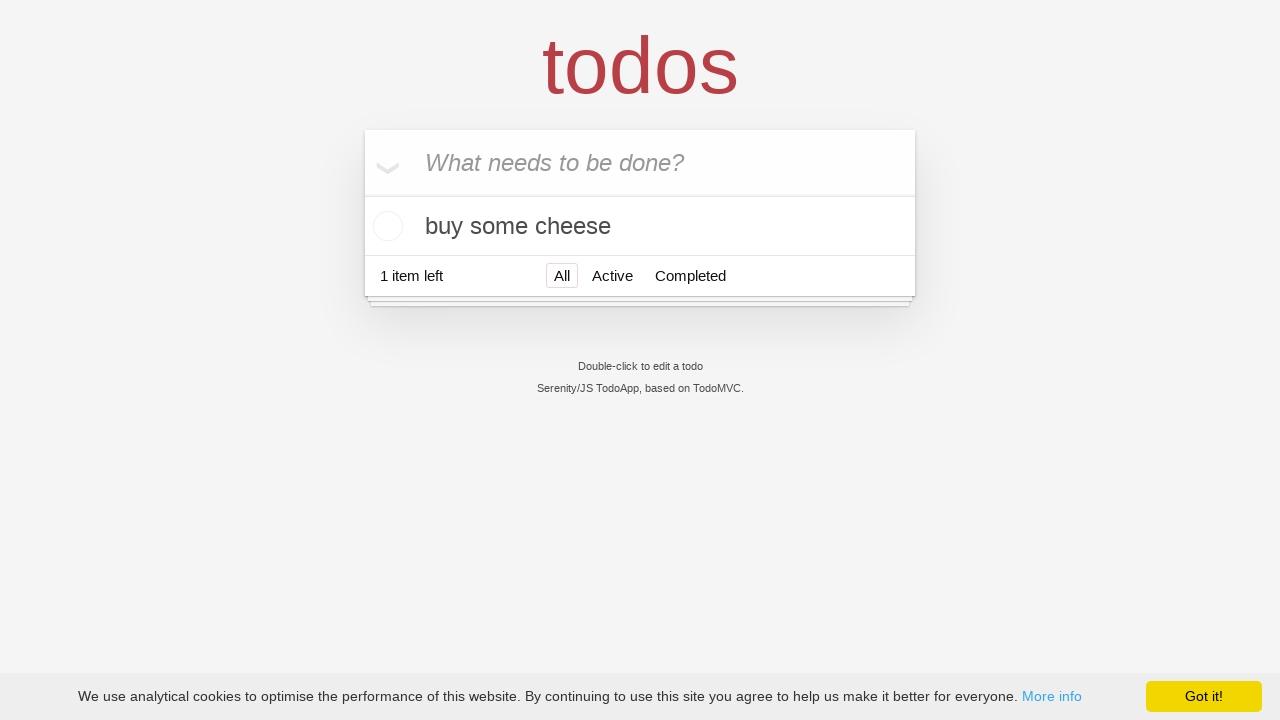

Filled new-todo field with 'feed the cat' on .new-todo
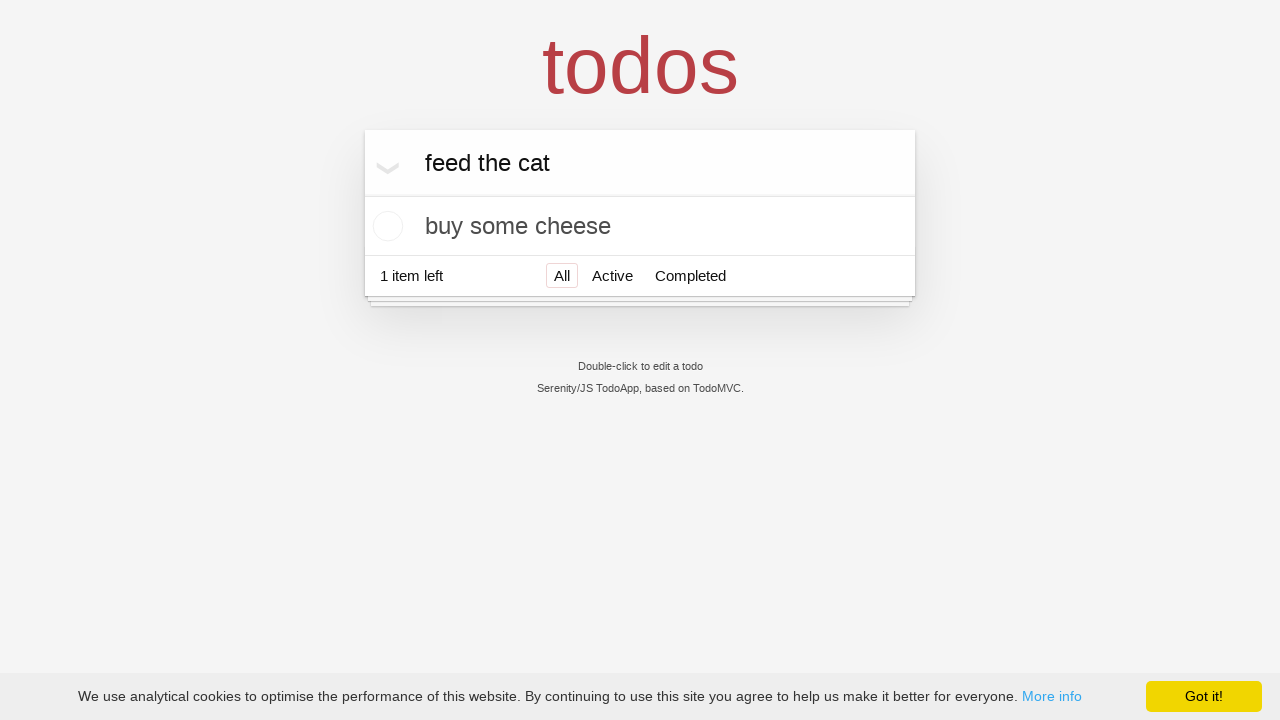

Pressed Enter to create second todo item on .new-todo
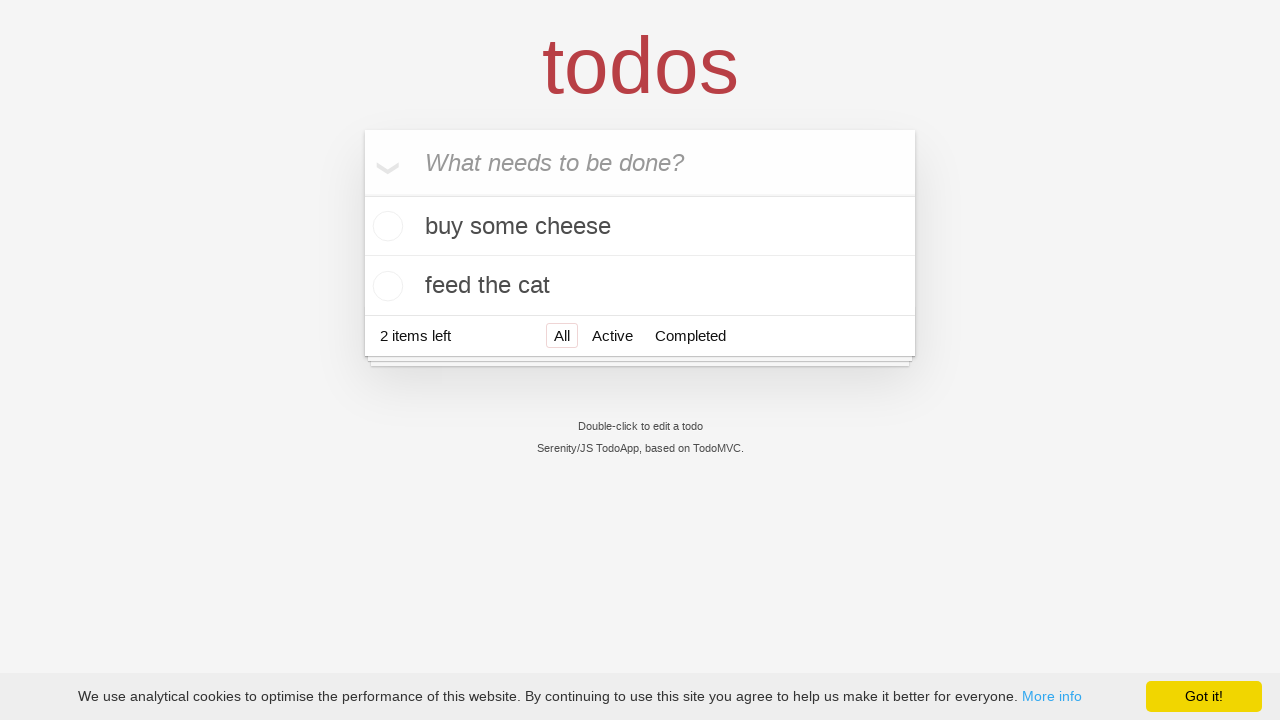

Filled new-todo field with 'book a doctors appointment' on .new-todo
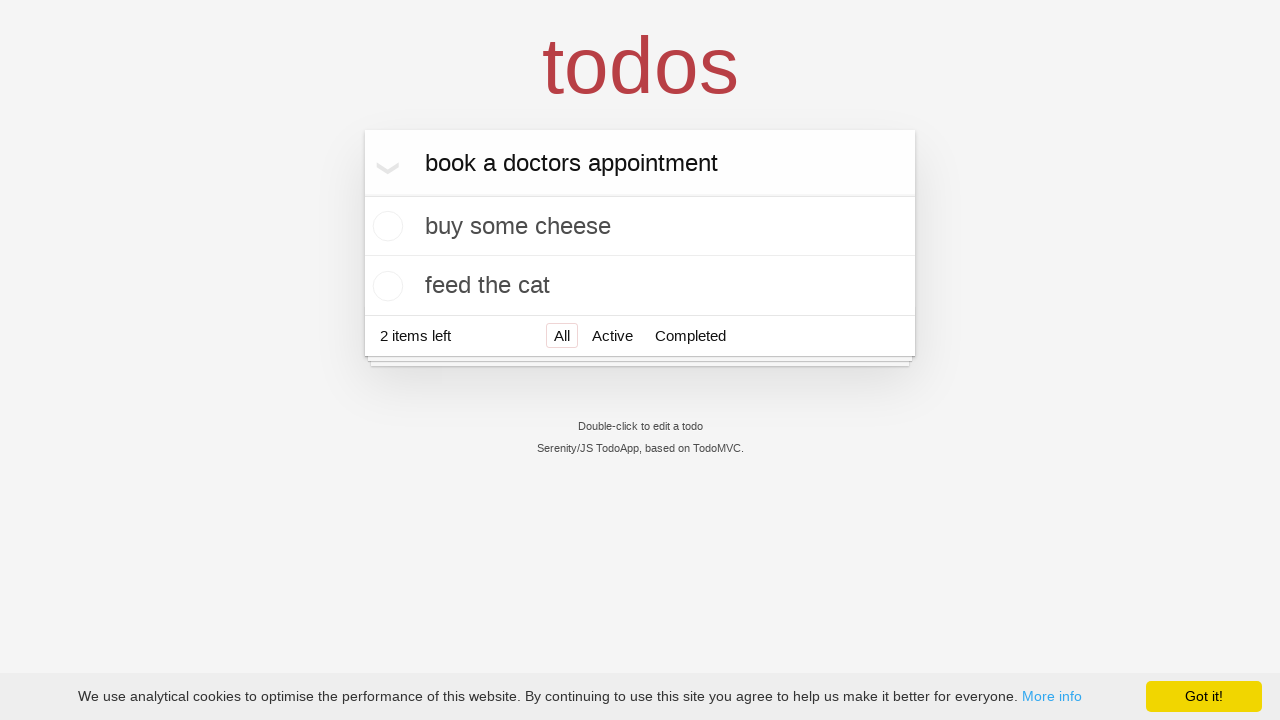

Pressed Enter to create third todo item on .new-todo
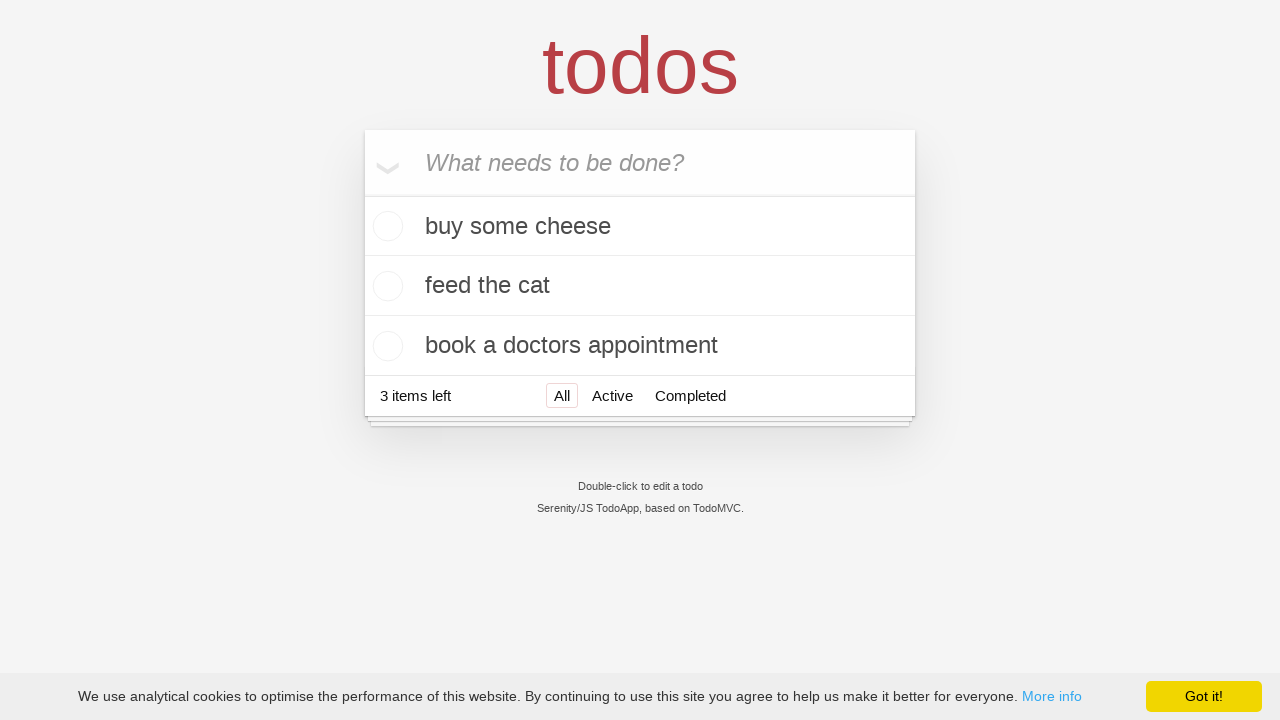

Waited for all three todo items to load
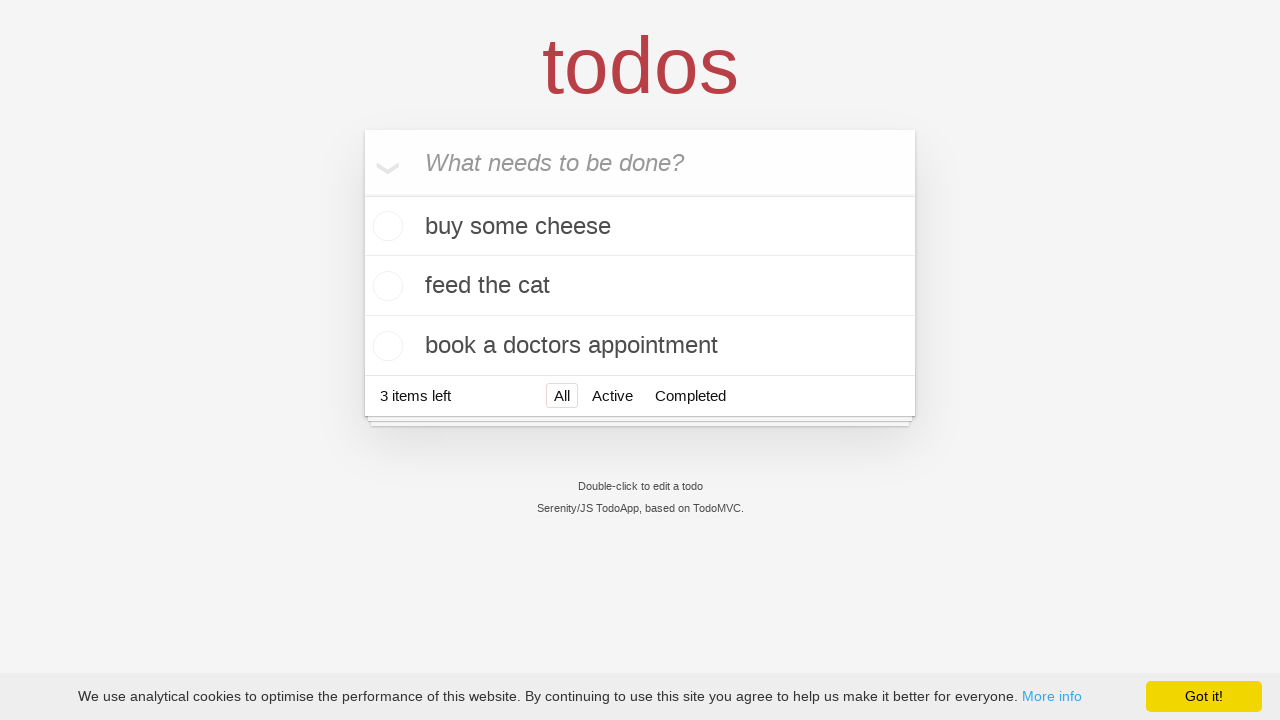

Checked the toggle-all checkbox to mark all items as completed at (362, 193) on .toggle-all
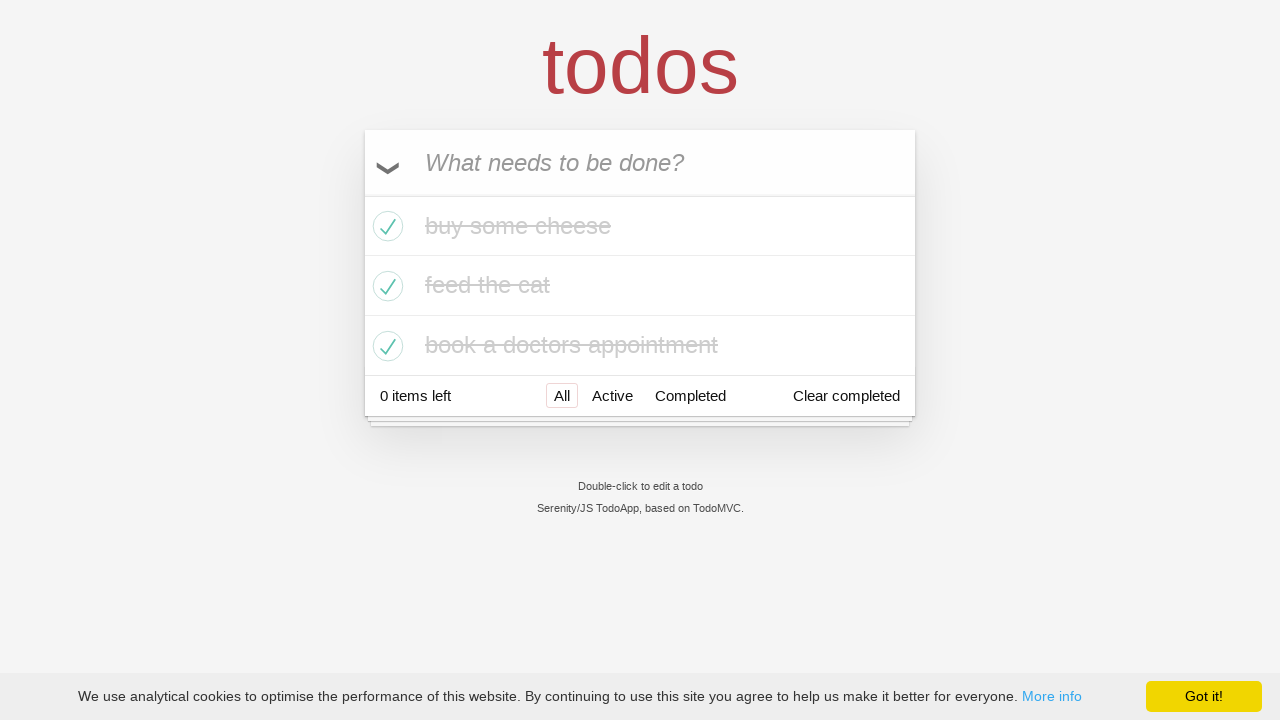

Unchecked the first todo item checkbox at (385, 226) on .todo-list li >> nth=0 >> .toggle
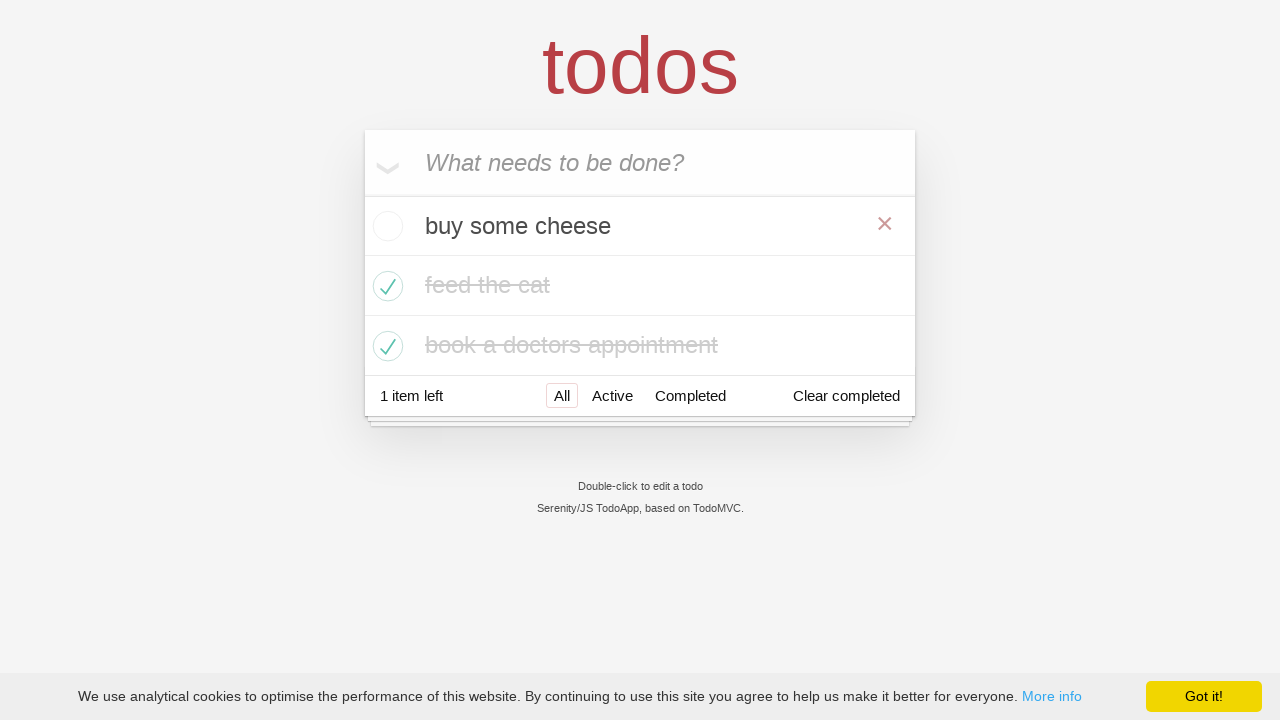

Checked the first todo item checkbox again at (385, 226) on .todo-list li >> nth=0 >> .toggle
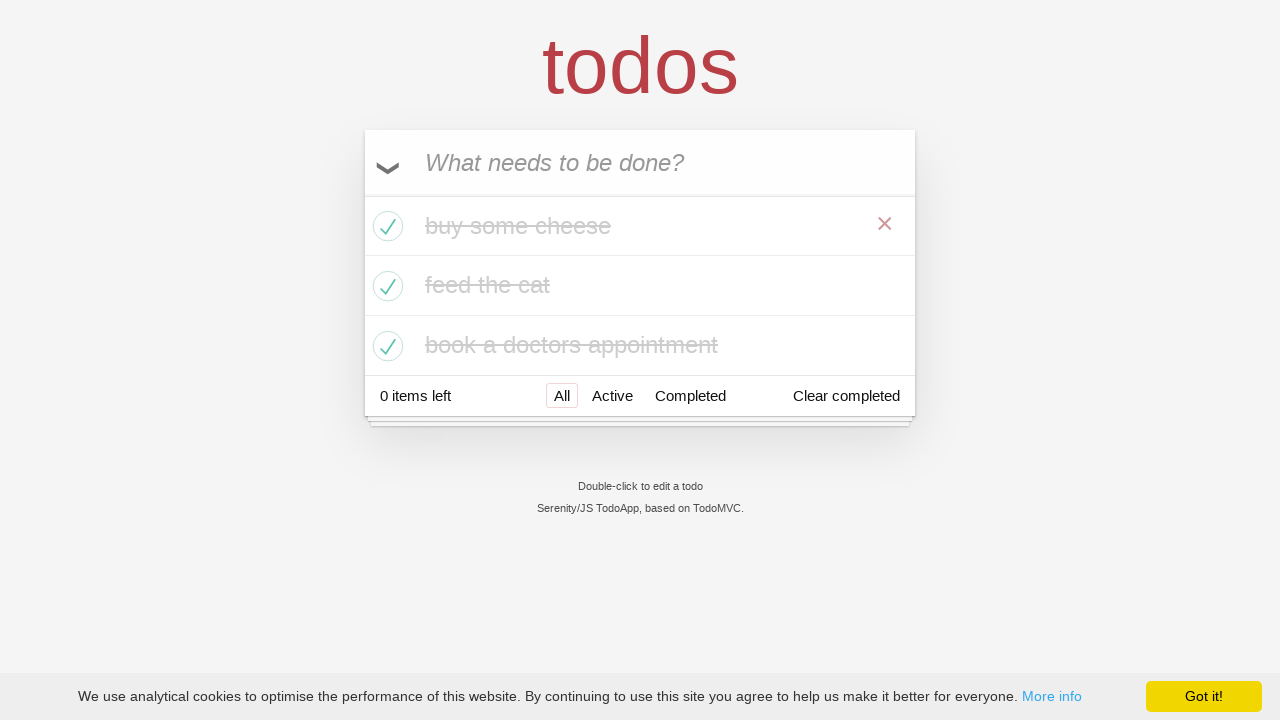

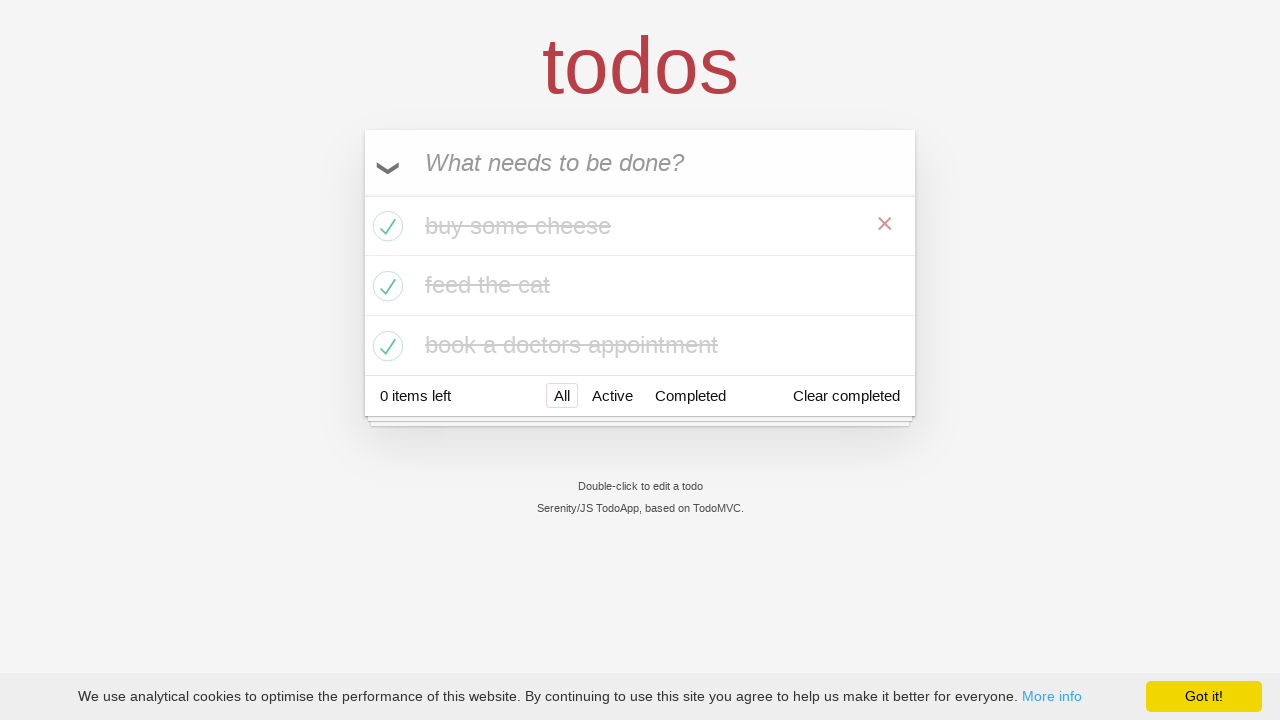